Navigates to VWO app page and clicks on the free trial link using partial link text

Starting URL: https://app.vwo.com

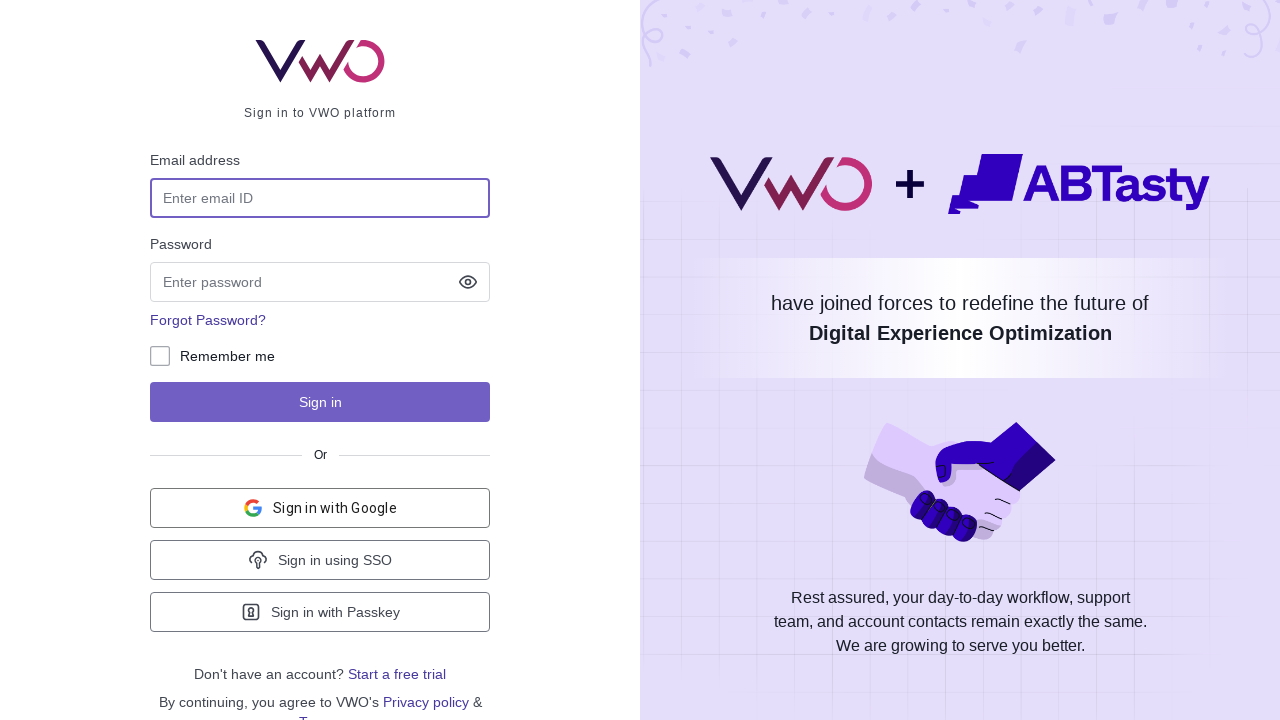

Navigated to VWO app page at https://app.vwo.com
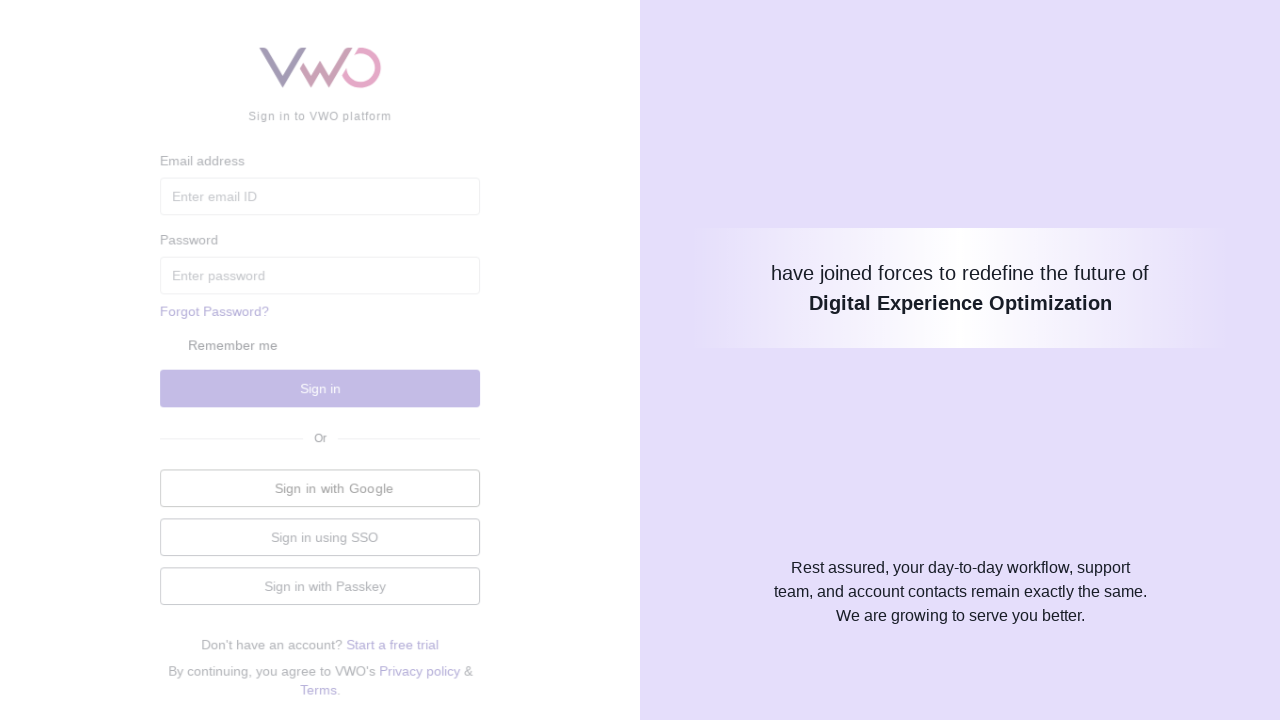

Clicked on free trial link using partial text match at (397, 674) on internal:text="trial"i
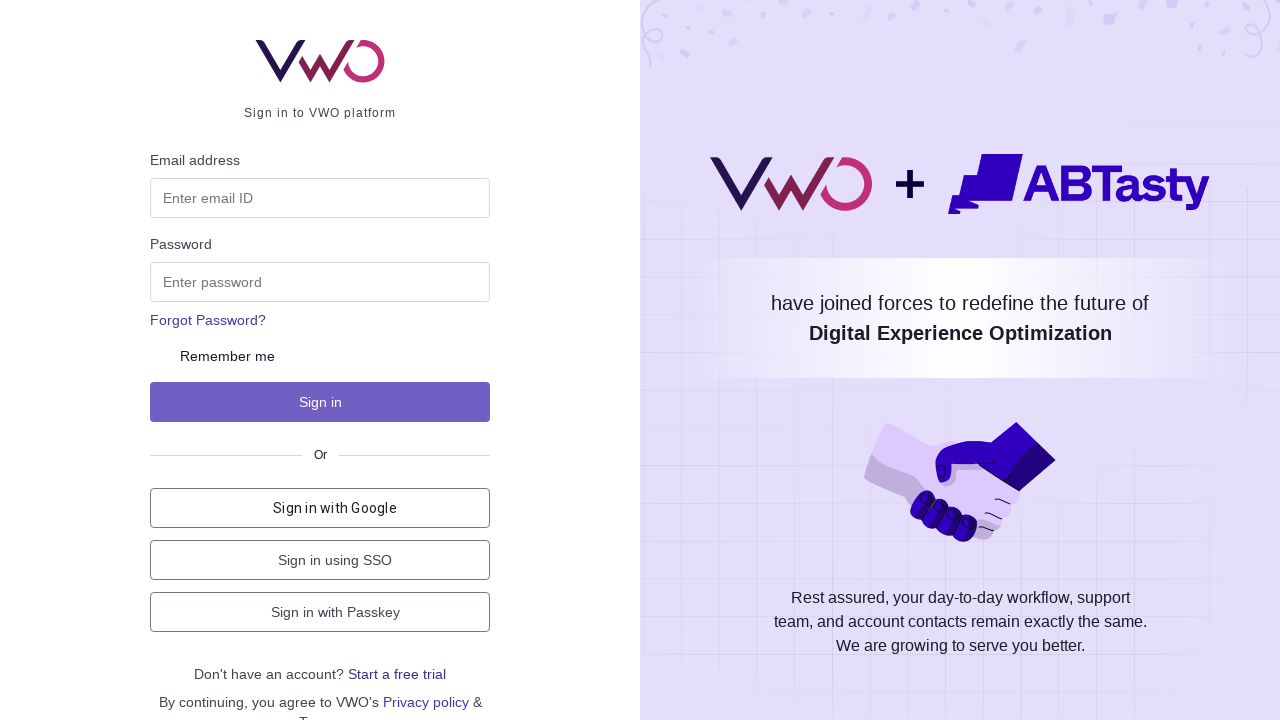

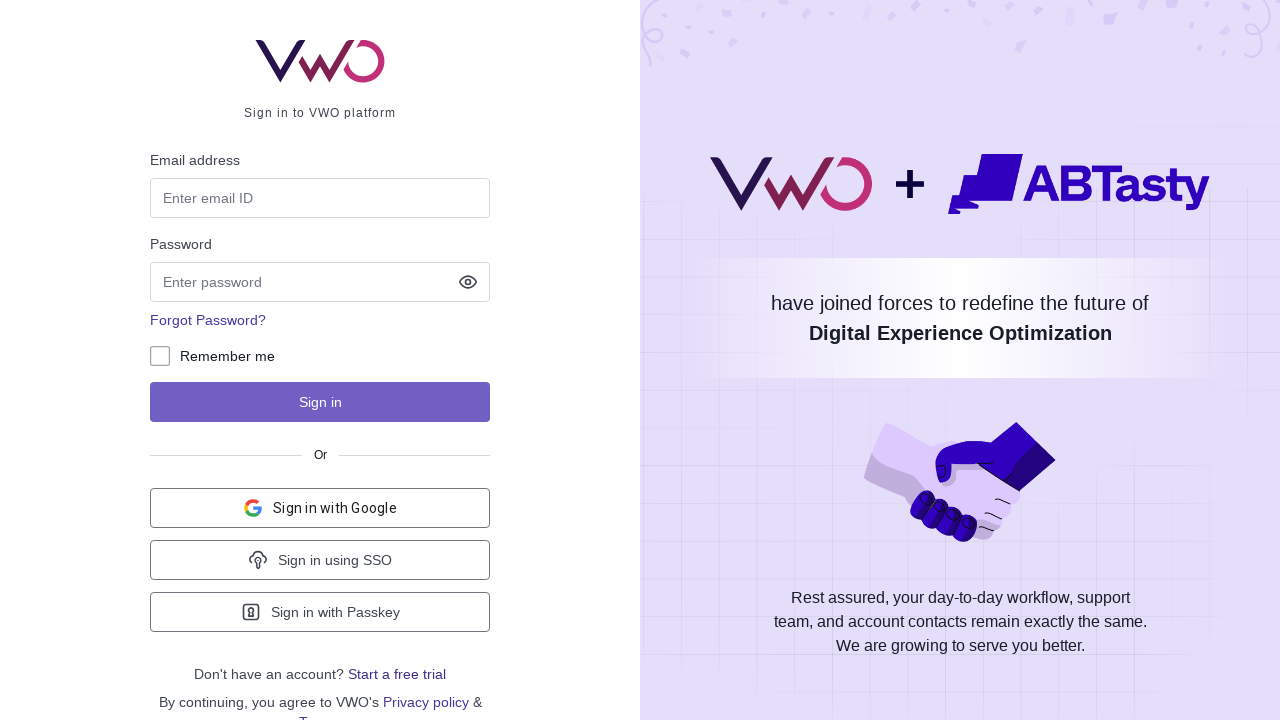